Tests that clicking Clear completed removes completed items from the list

Starting URL: https://demo.playwright.dev/todomvc

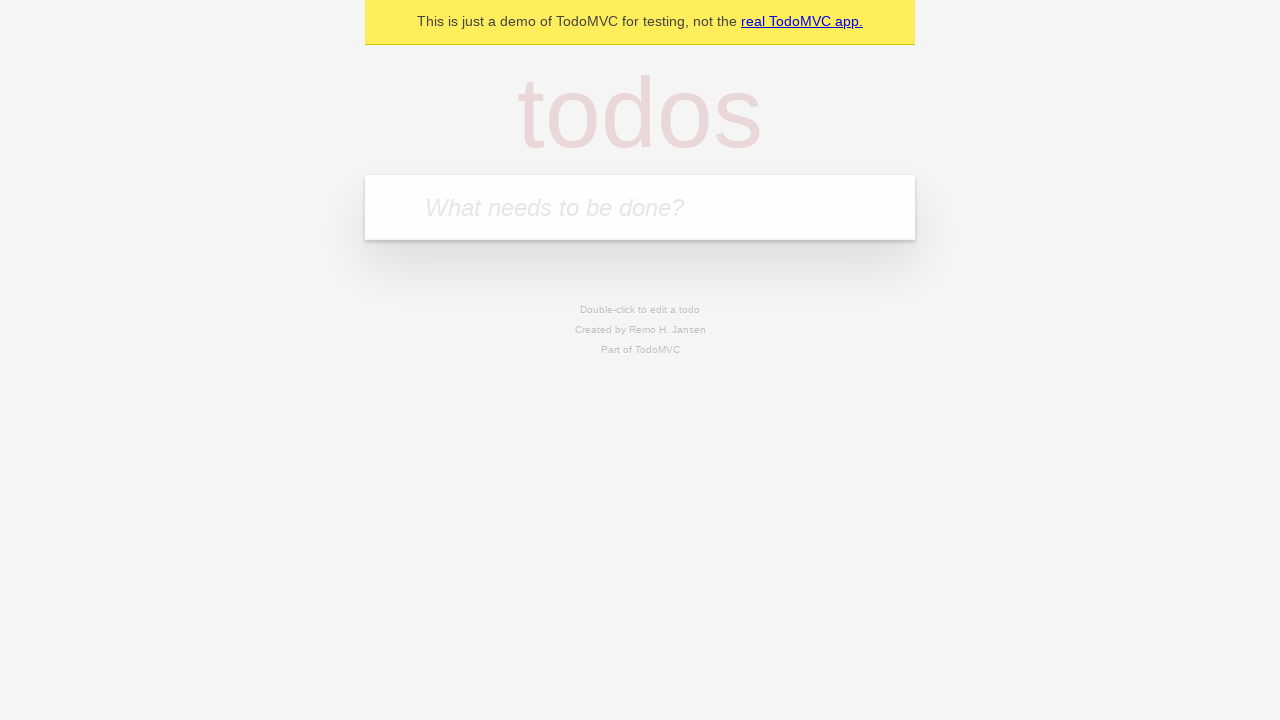

Filled todo input with 'buy some cheese' on internal:attr=[placeholder="What needs to be done?"i]
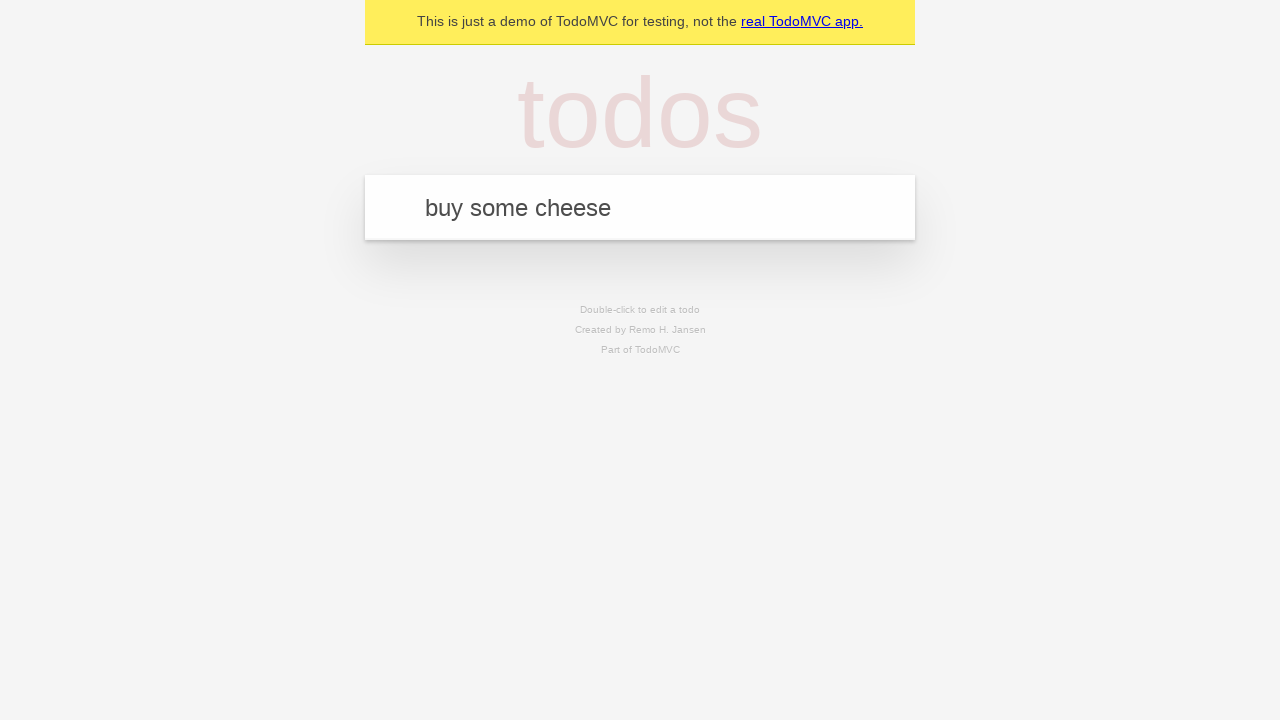

Pressed Enter to add todo 'buy some cheese' on internal:attr=[placeholder="What needs to be done?"i]
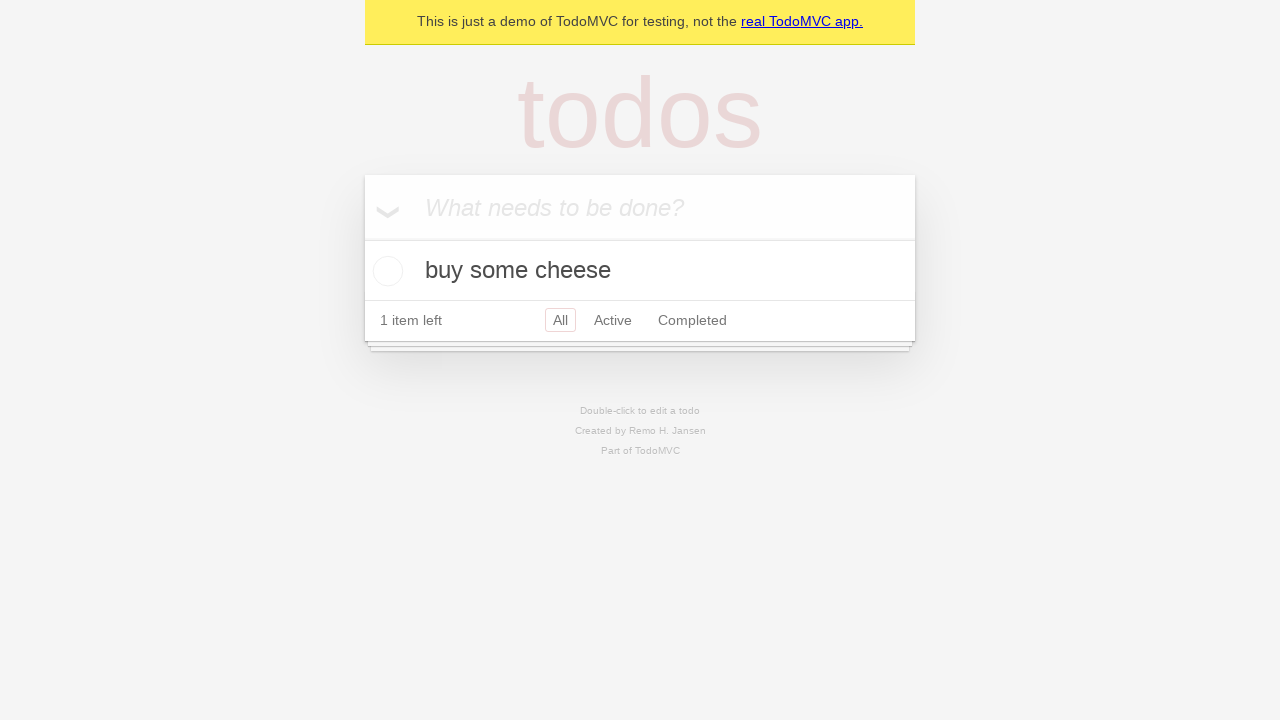

Filled todo input with 'feed the cat' on internal:attr=[placeholder="What needs to be done?"i]
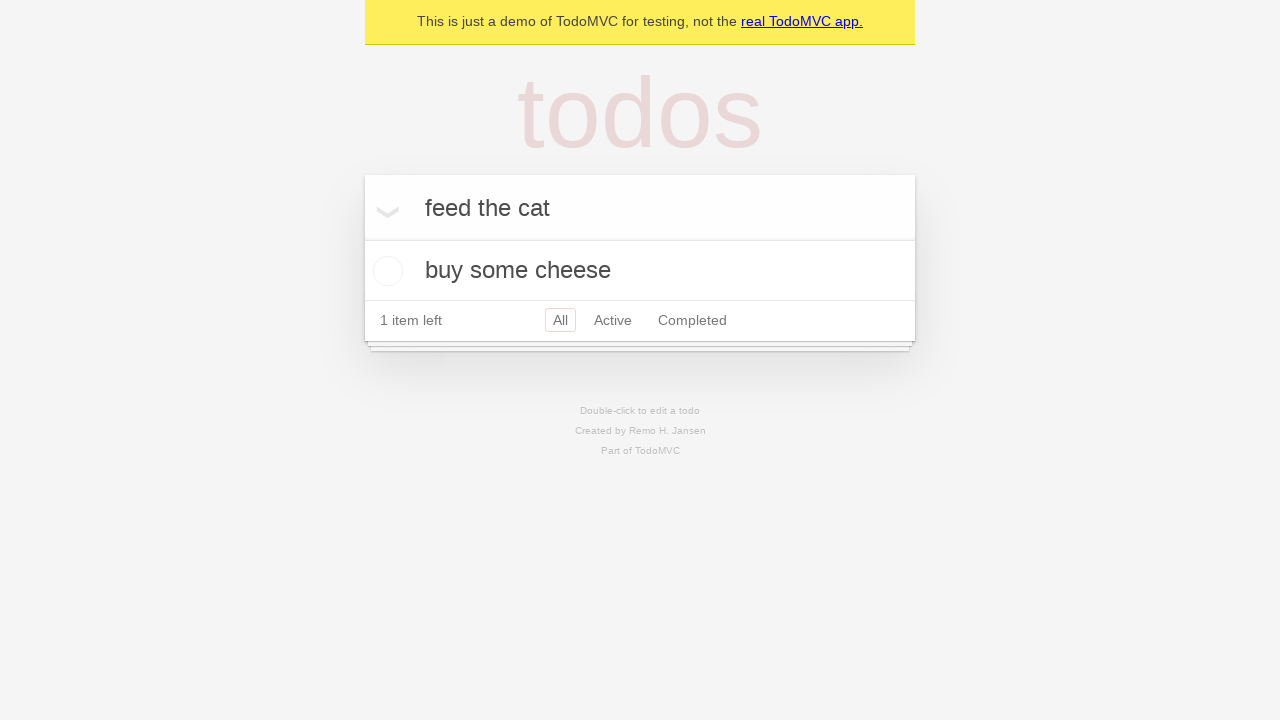

Pressed Enter to add todo 'feed the cat' on internal:attr=[placeholder="What needs to be done?"i]
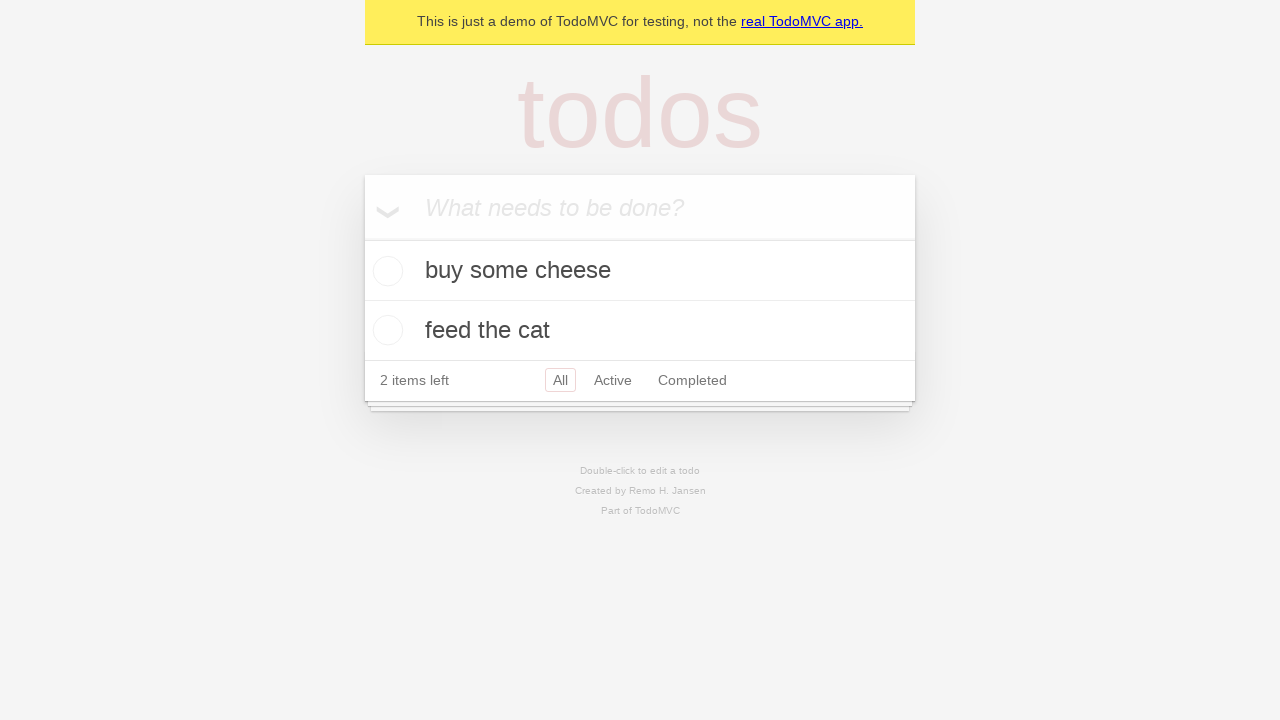

Filled todo input with 'book a doctors appointment' on internal:attr=[placeholder="What needs to be done?"i]
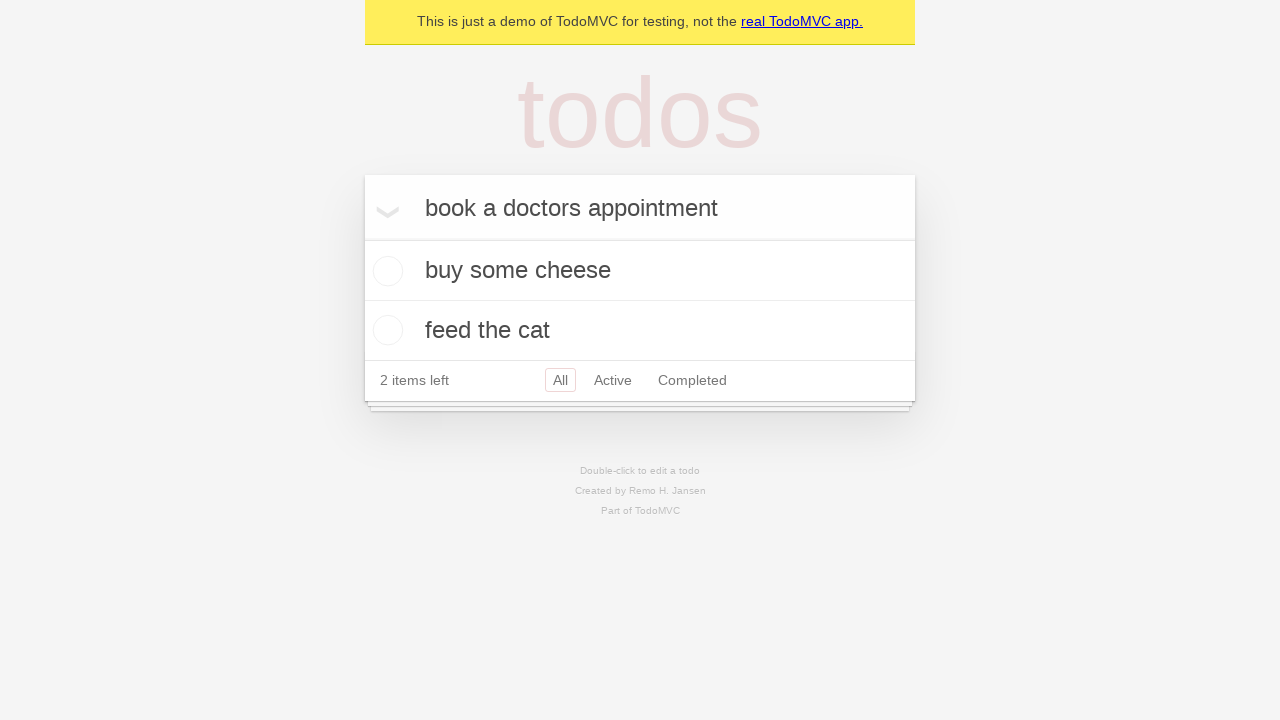

Pressed Enter to add todo 'book a doctors appointment' on internal:attr=[placeholder="What needs to be done?"i]
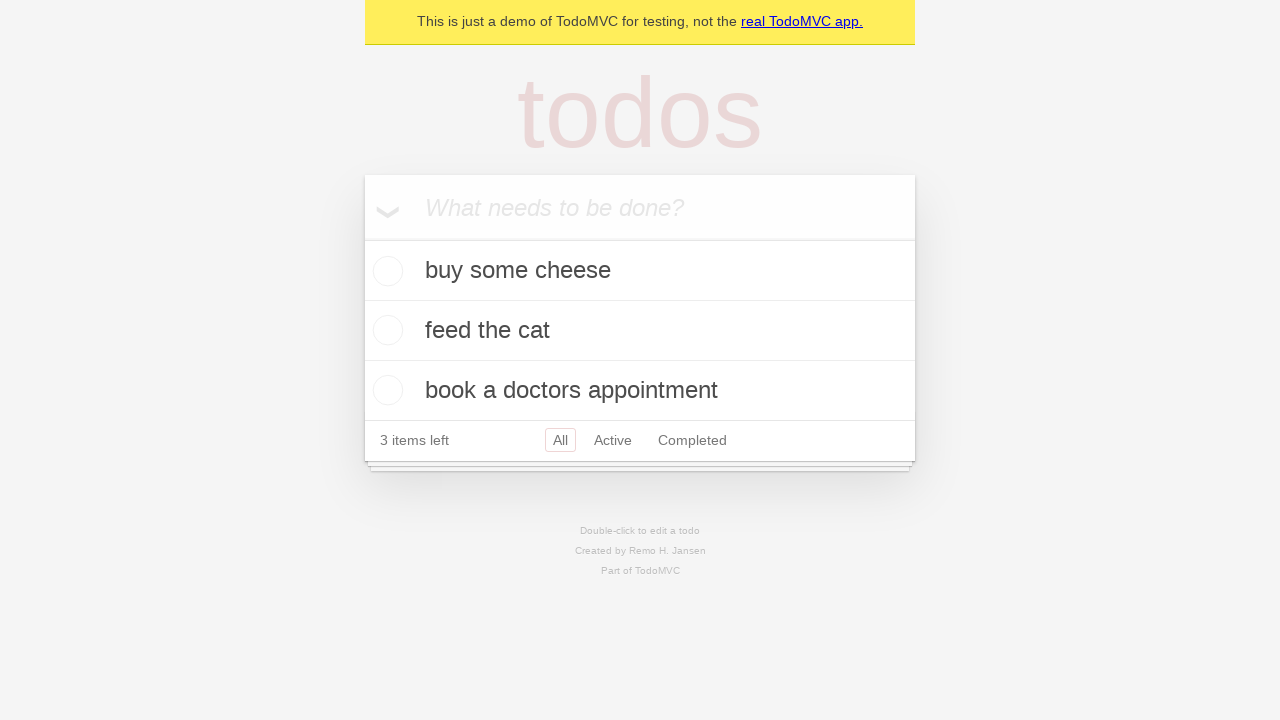

Checked the second todo item as completed at (385, 330) on internal:testid=[data-testid="todo-item"s] >> nth=1 >> internal:role=checkbox
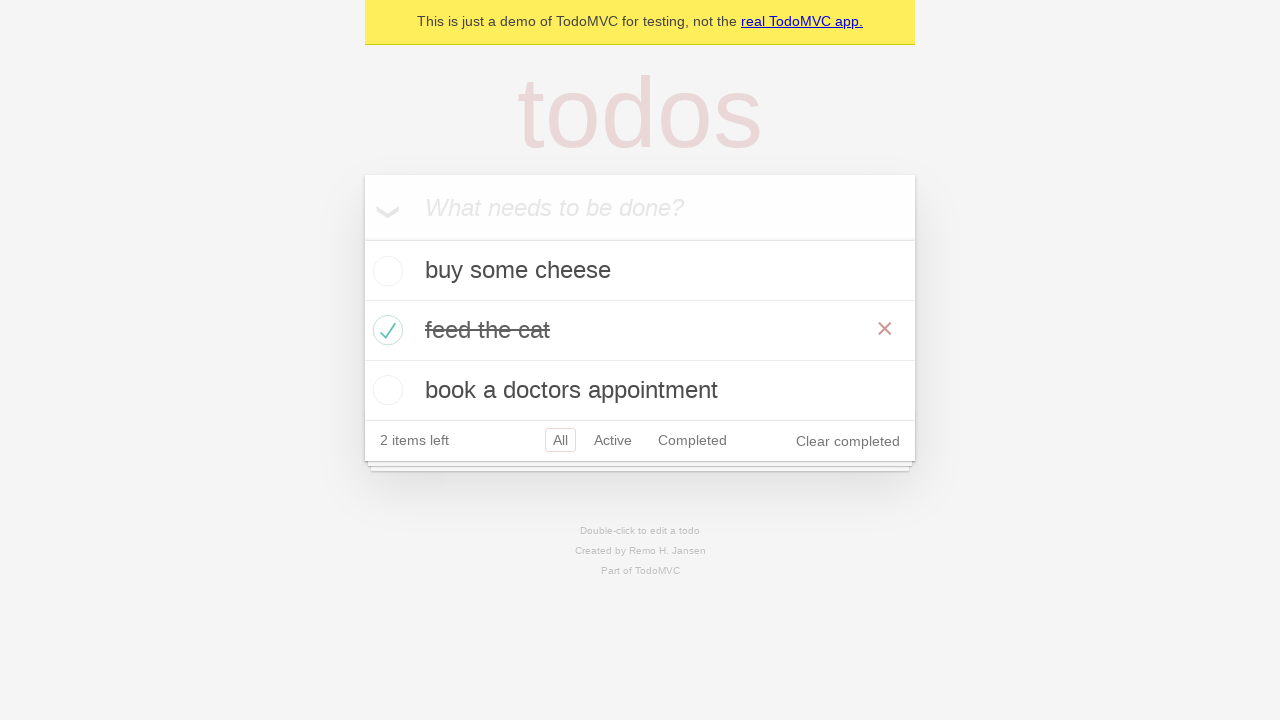

Clicked 'Clear completed' button to remove completed items at (848, 441) on internal:role=button[name="Clear completed"i]
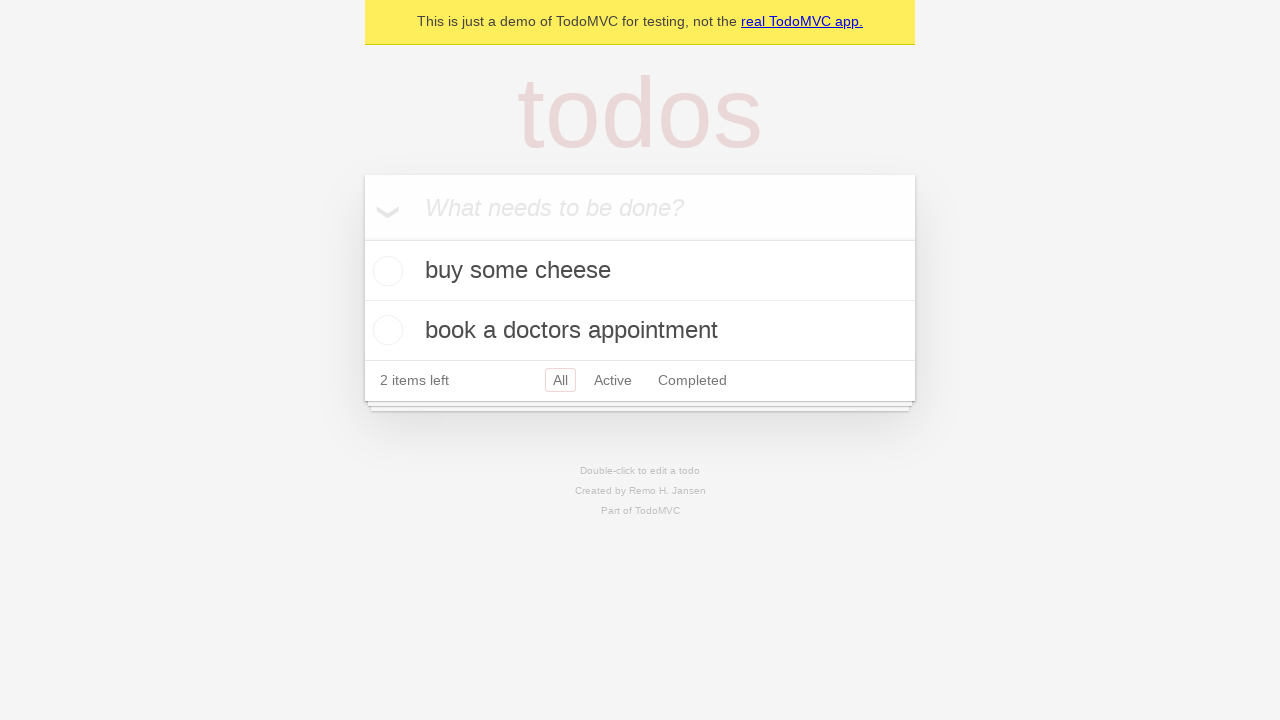

Waited for todo items to be present after clearing completed items
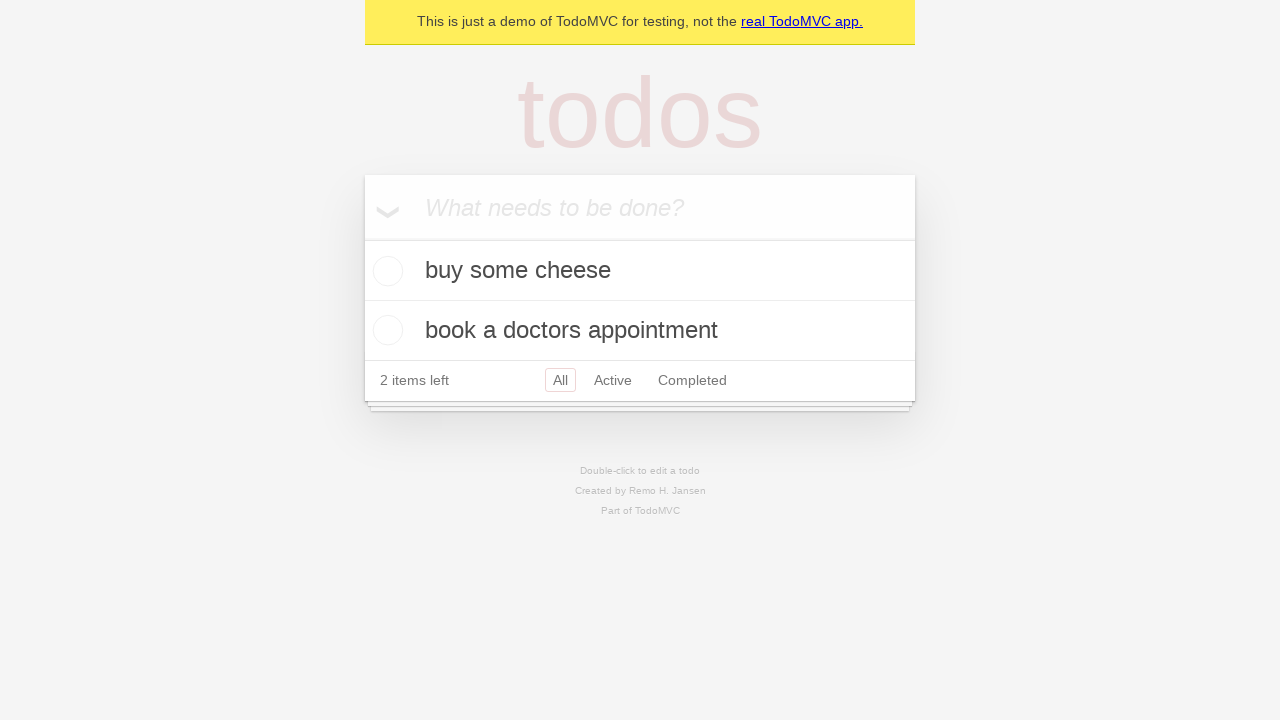

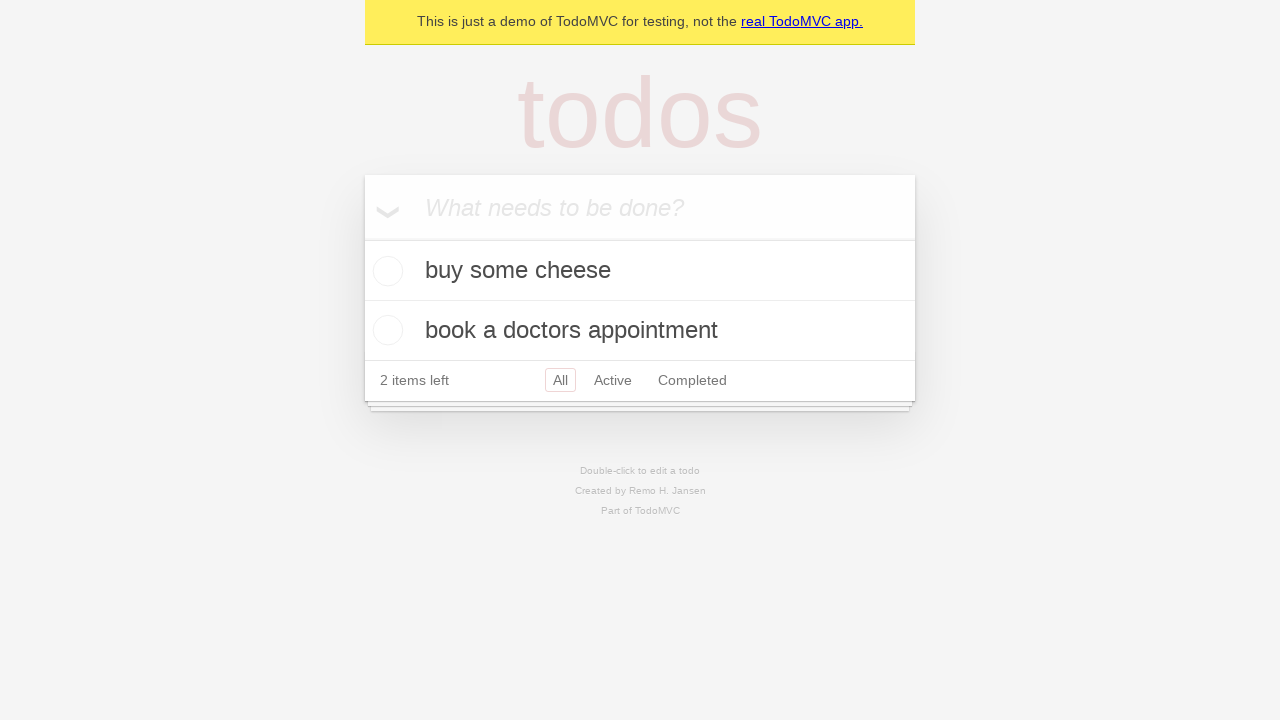